Tests JavaScript alert functionality by clicking the alert button and accepting it, then verifying the result message

Starting URL: https://the-internet.herokuapp.com/javascript_alerts

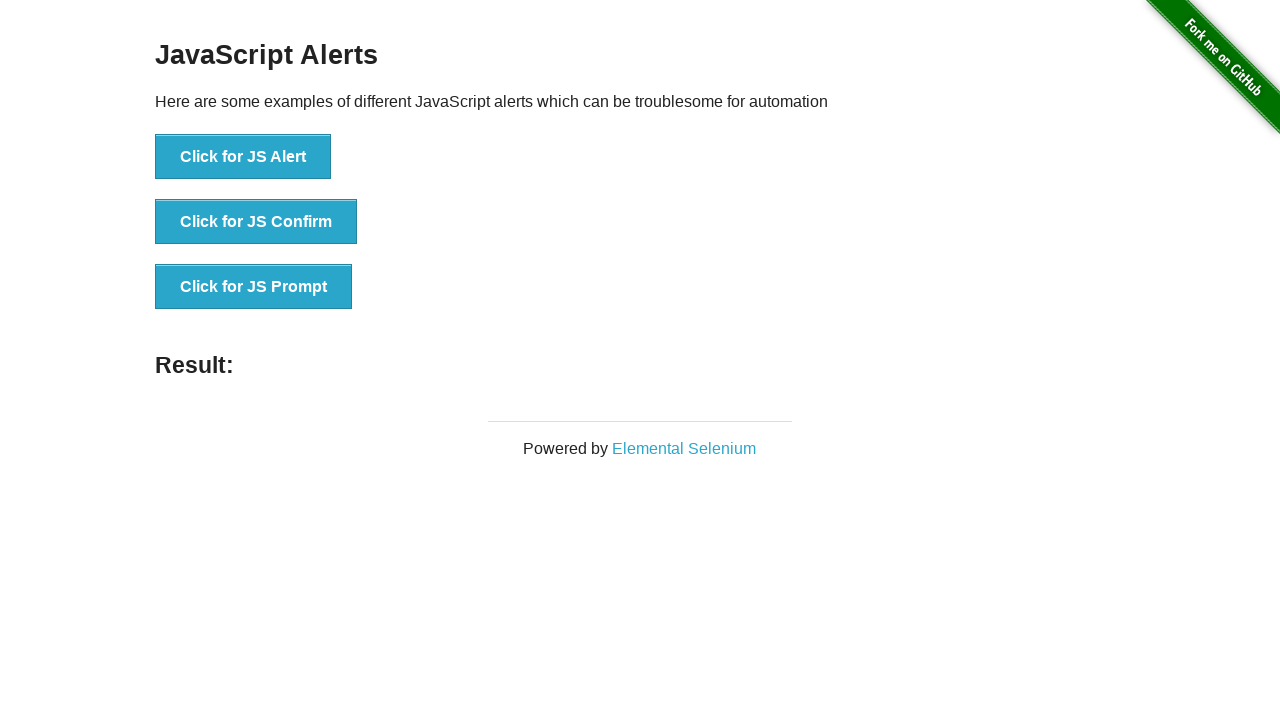

Clicked the JS Alert button at (243, 157) on button[onclick='jsAlert()']
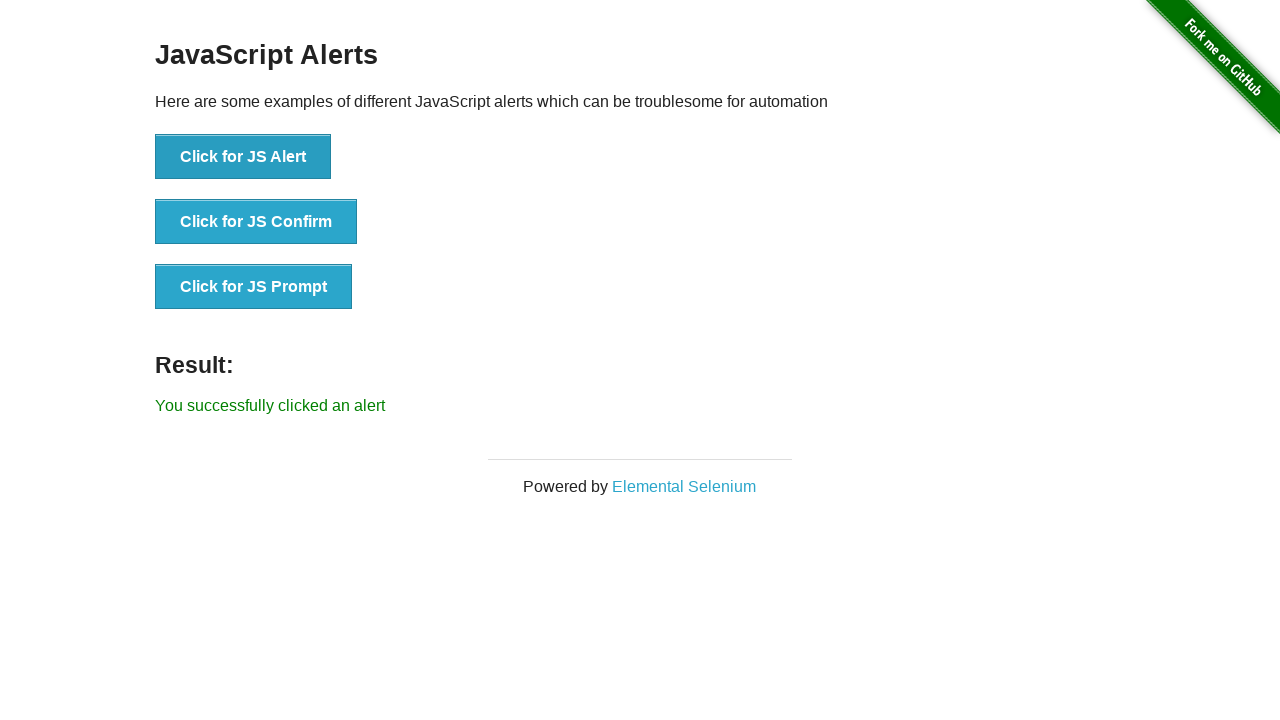

Set up dialog handler to accept alerts
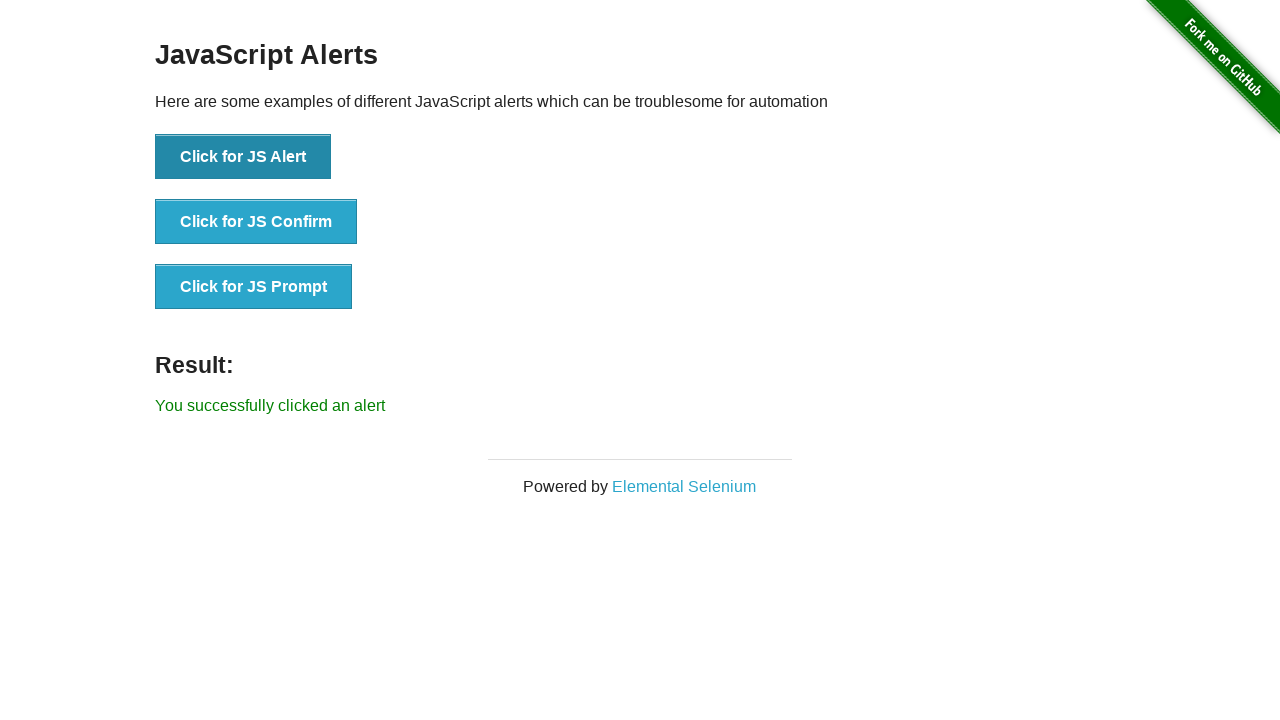

Clicked the JS Alert button and accepted the alert at (243, 157) on button[onclick='jsAlert()']
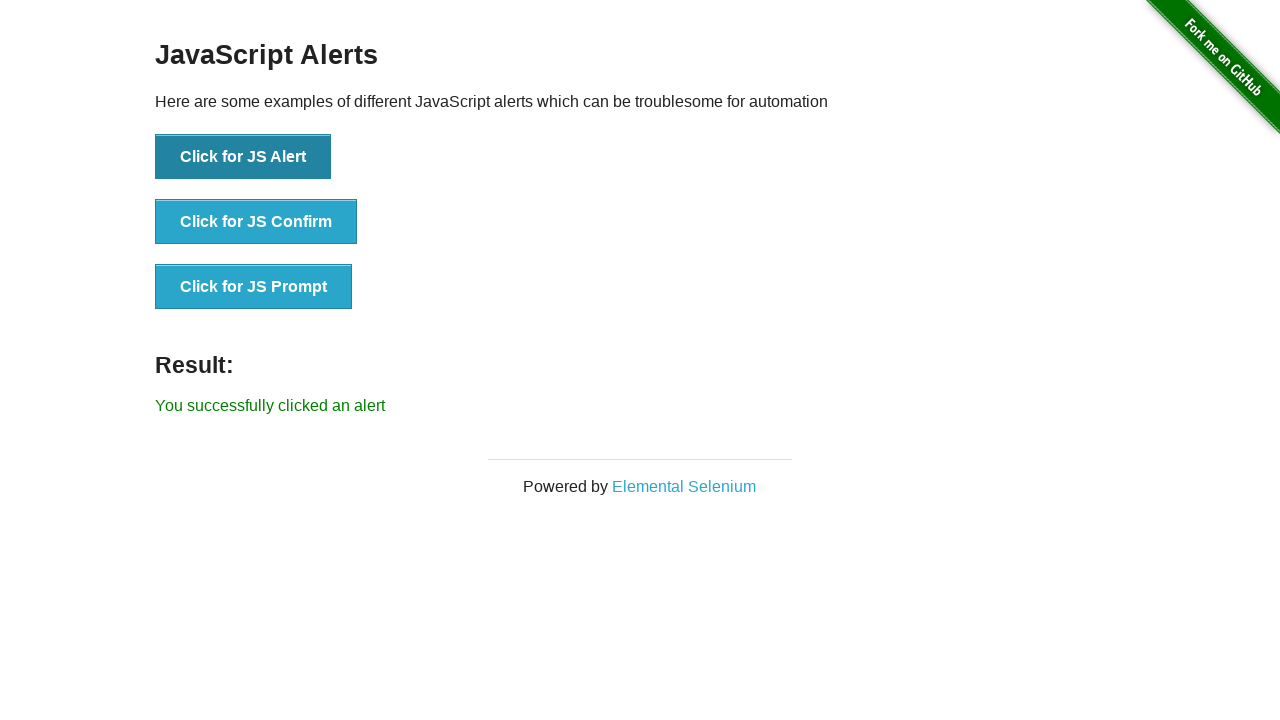

Retrieved result message text
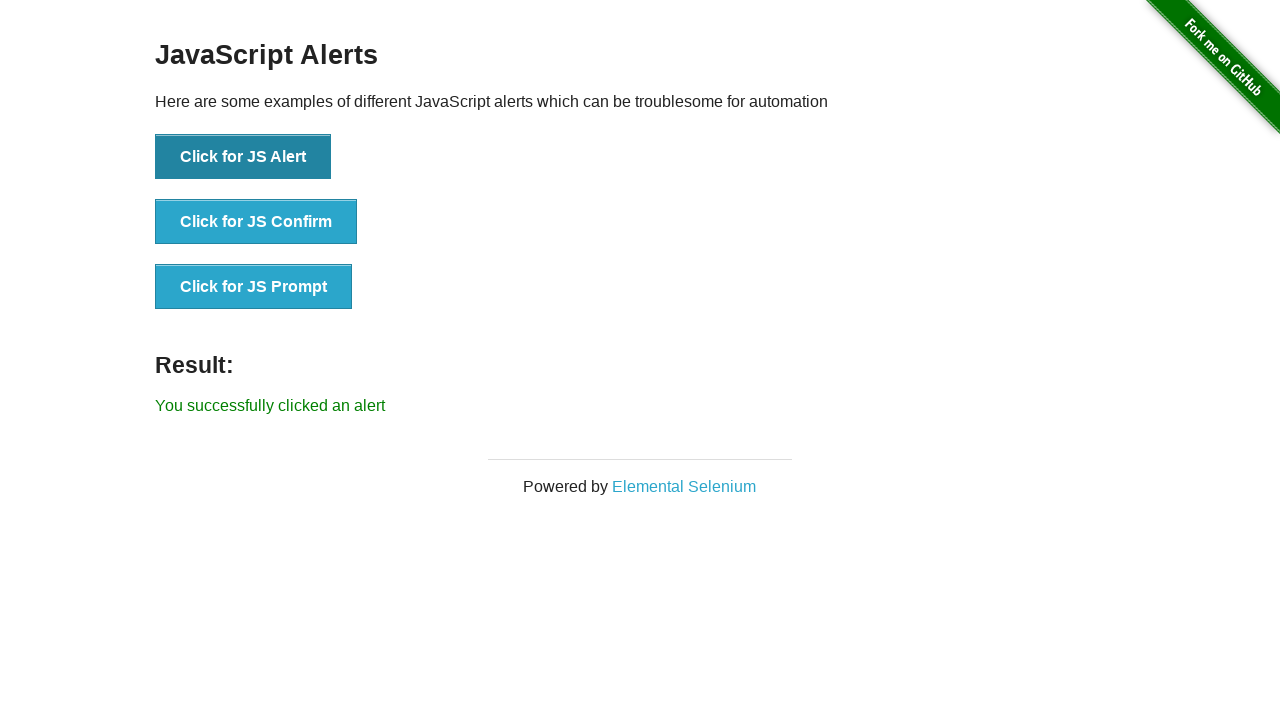

Verified that result message contains 'You successfully clicked an alert'
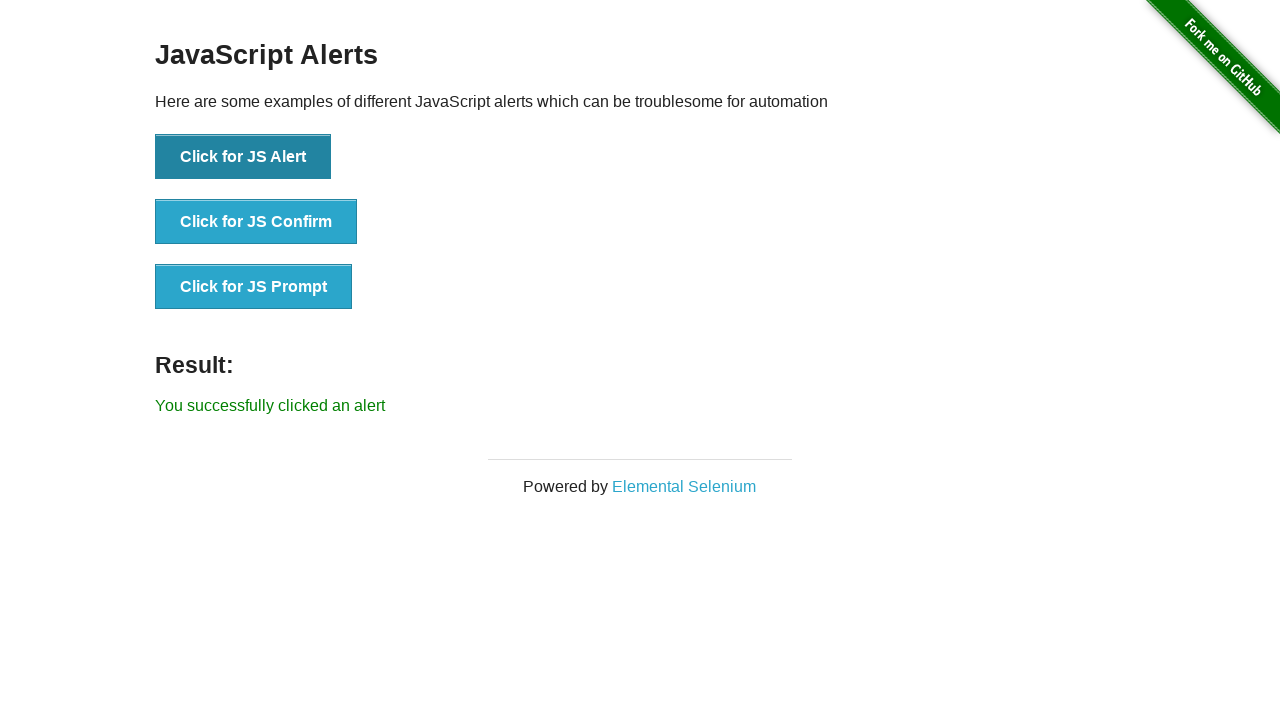

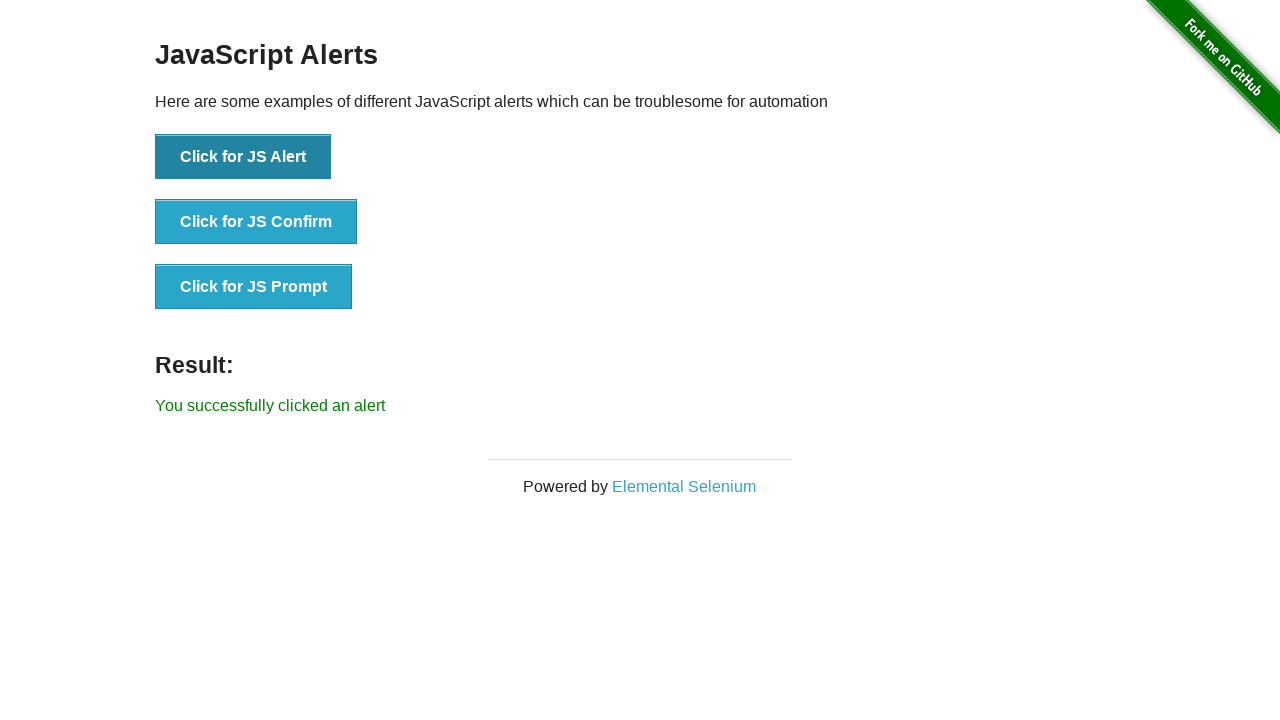